Tests that submitting the login form with empty username and password fields returns a "Username is required" error message

Starting URL: https://www.saucedemo.com/

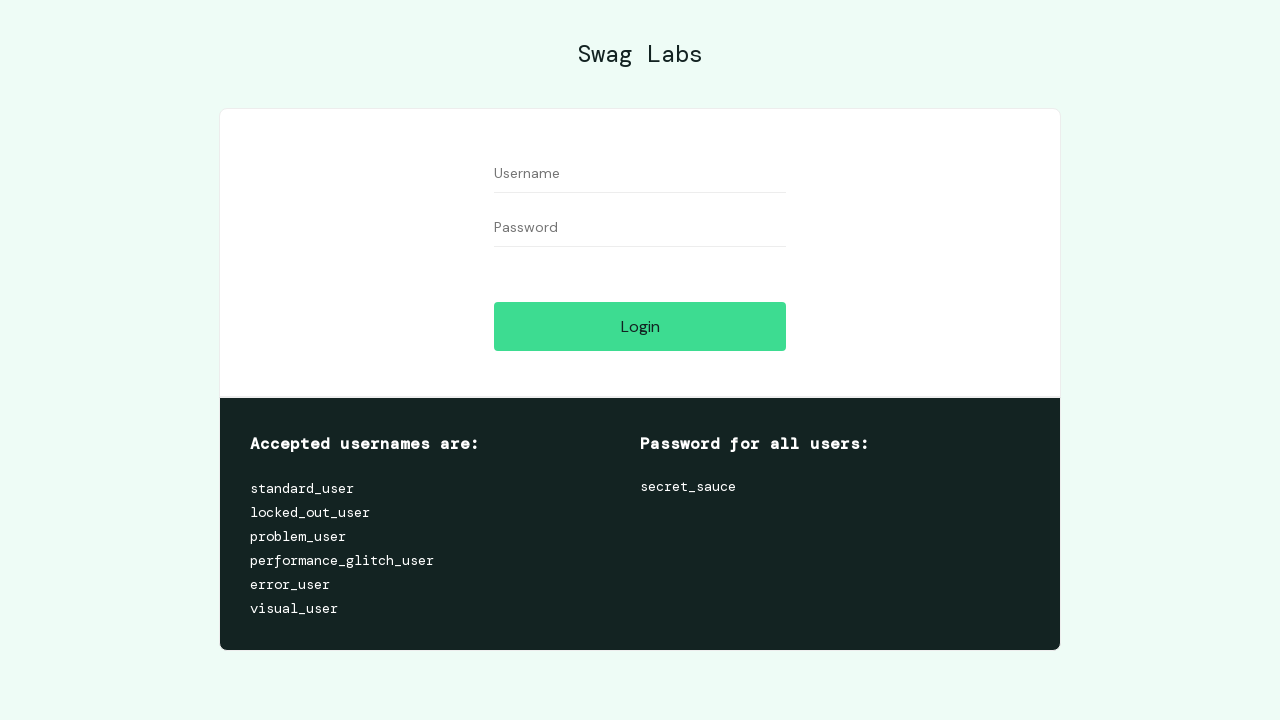

Filled username field with 'testuser' on #user-name
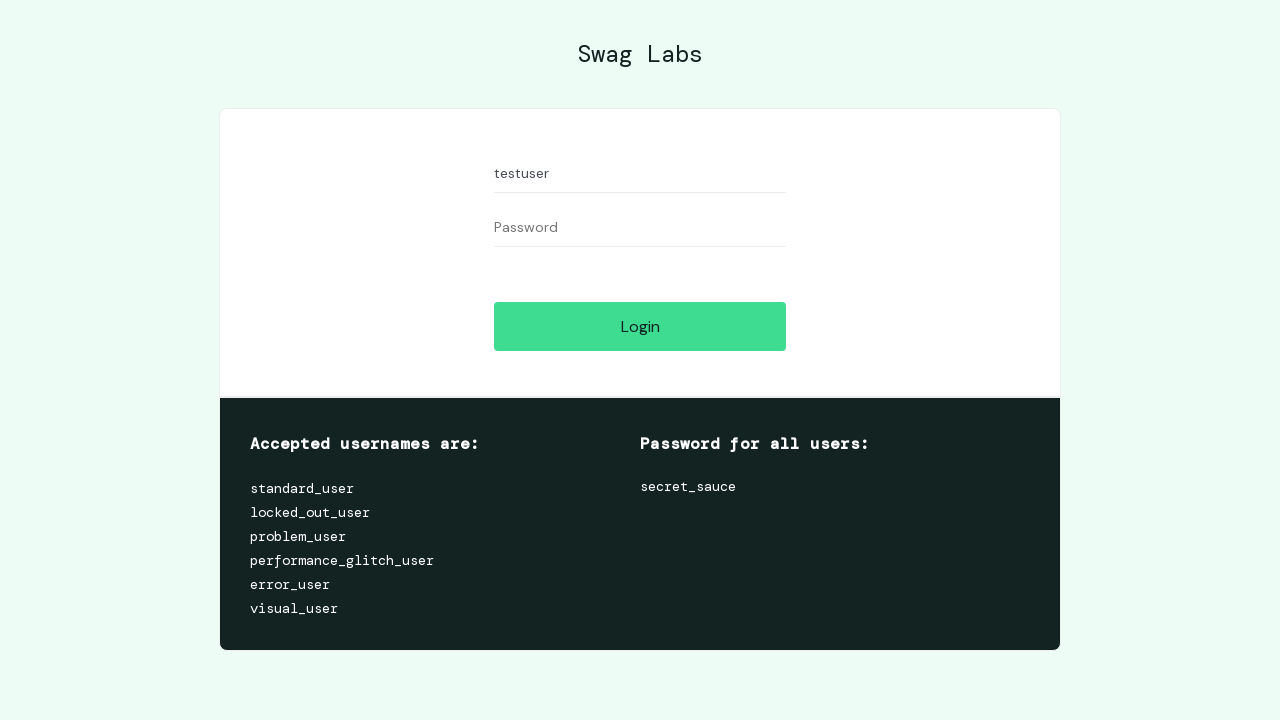

Filled password field with 'testpass' on #password
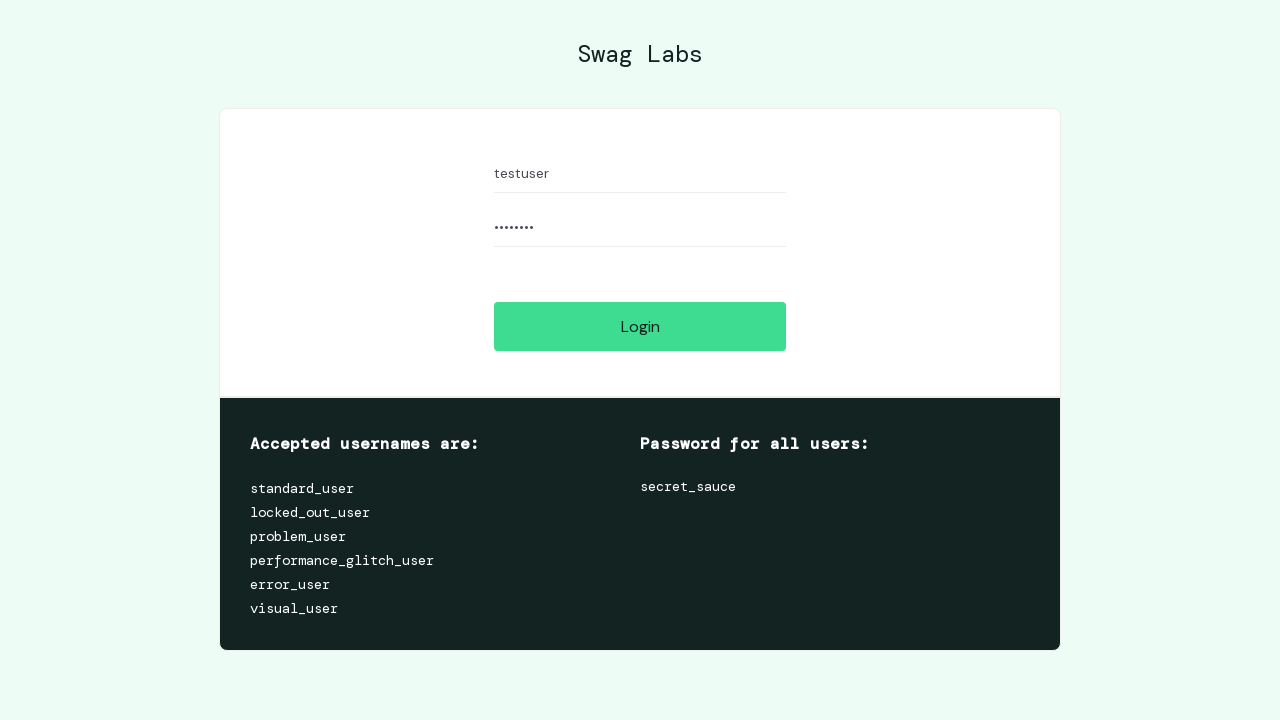

Cleared username field on #user-name
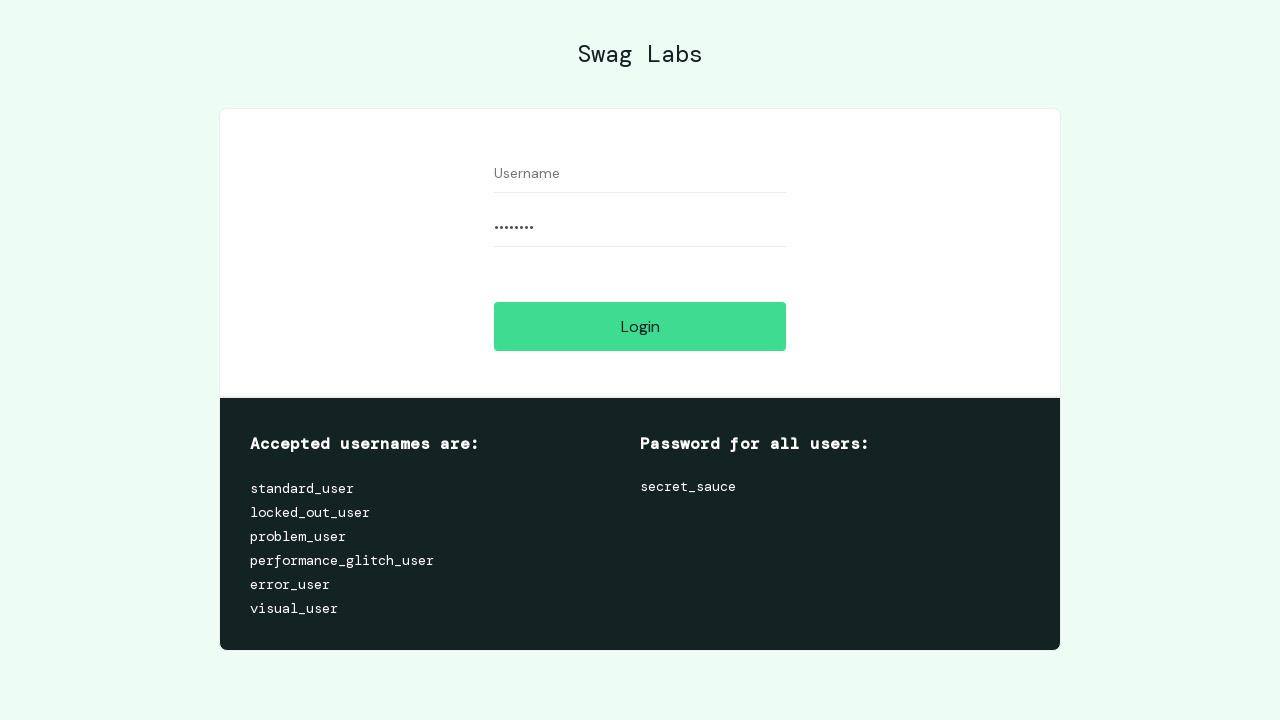

Cleared password field on #password
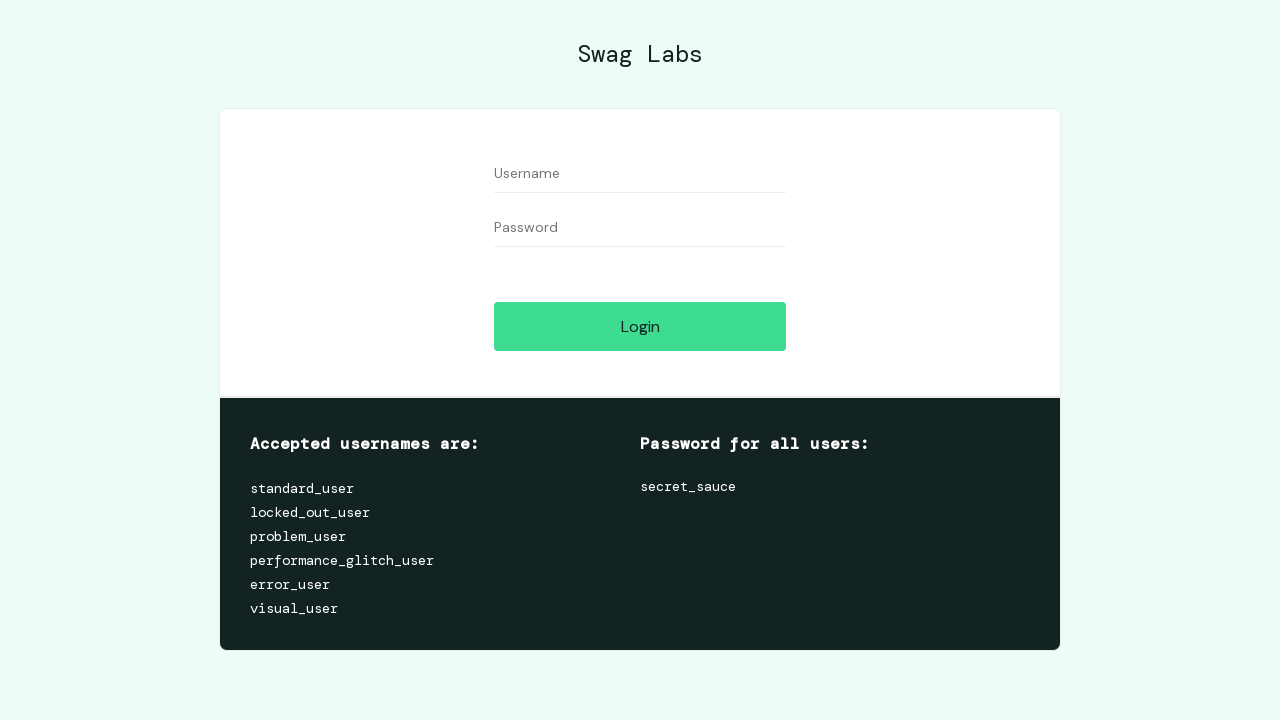

Clicked login button to submit form with empty fields at (640, 326) on #login-button
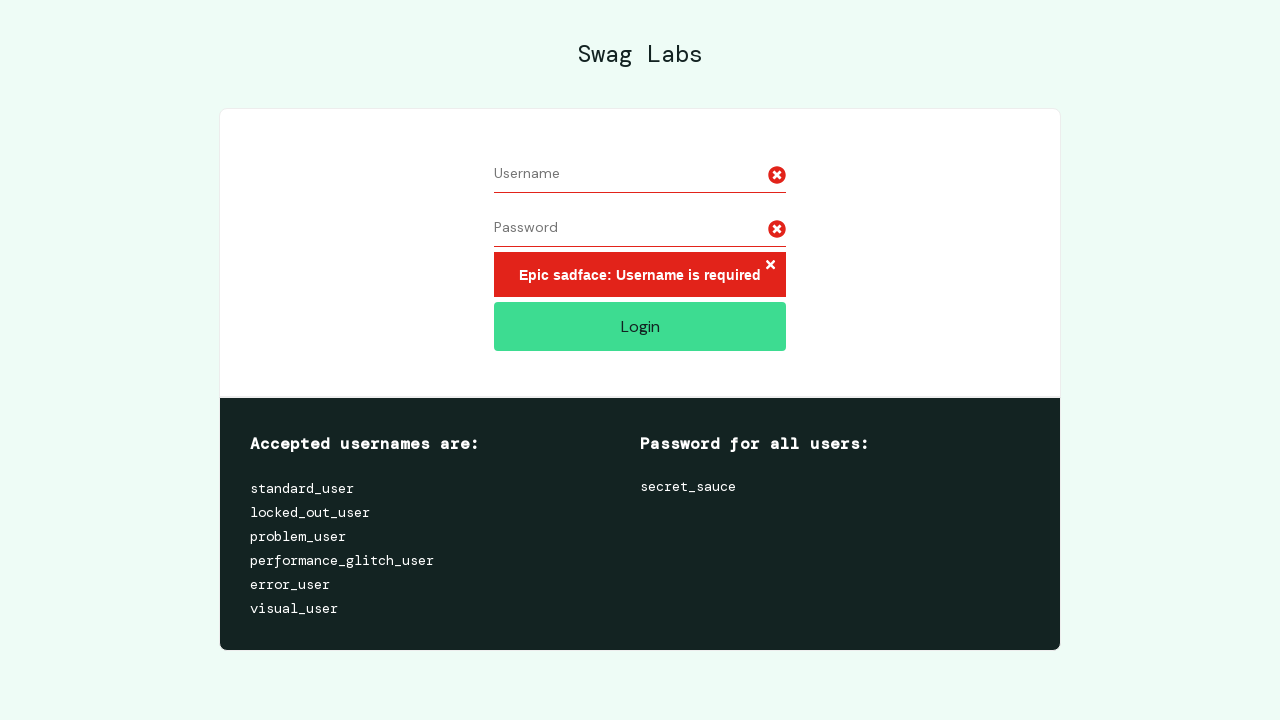

Located error message element
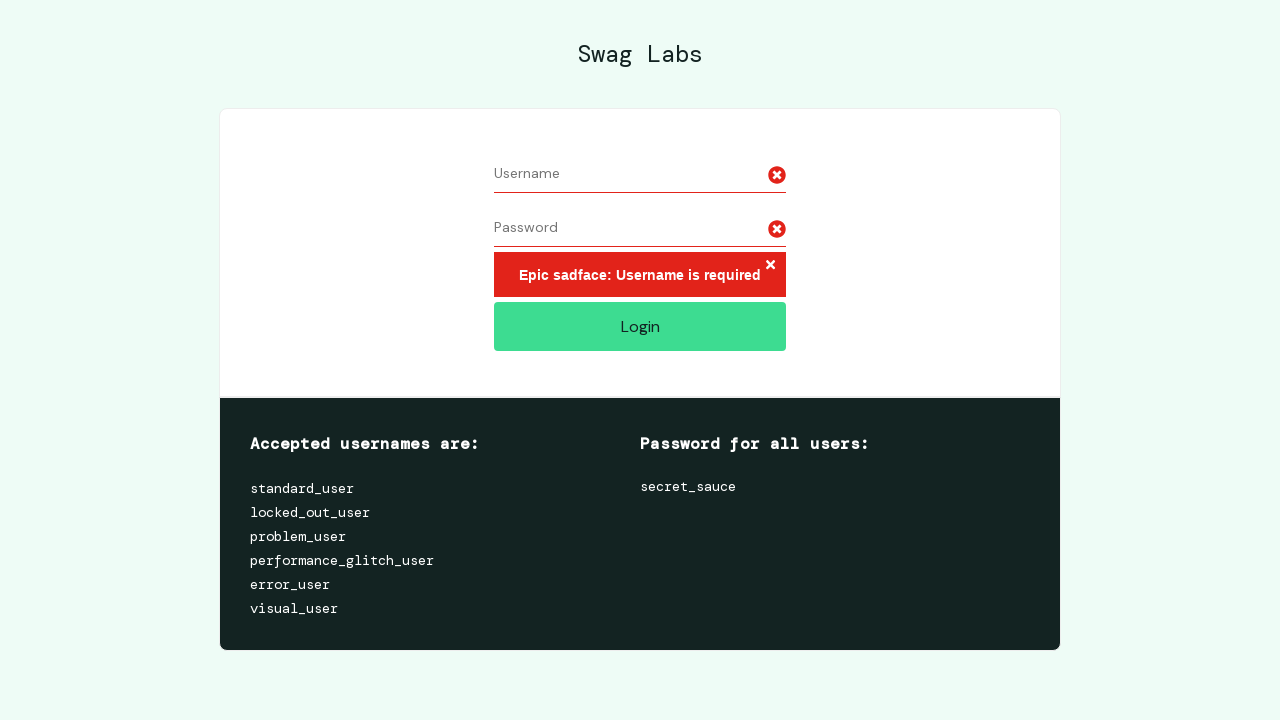

Error message appeared on page
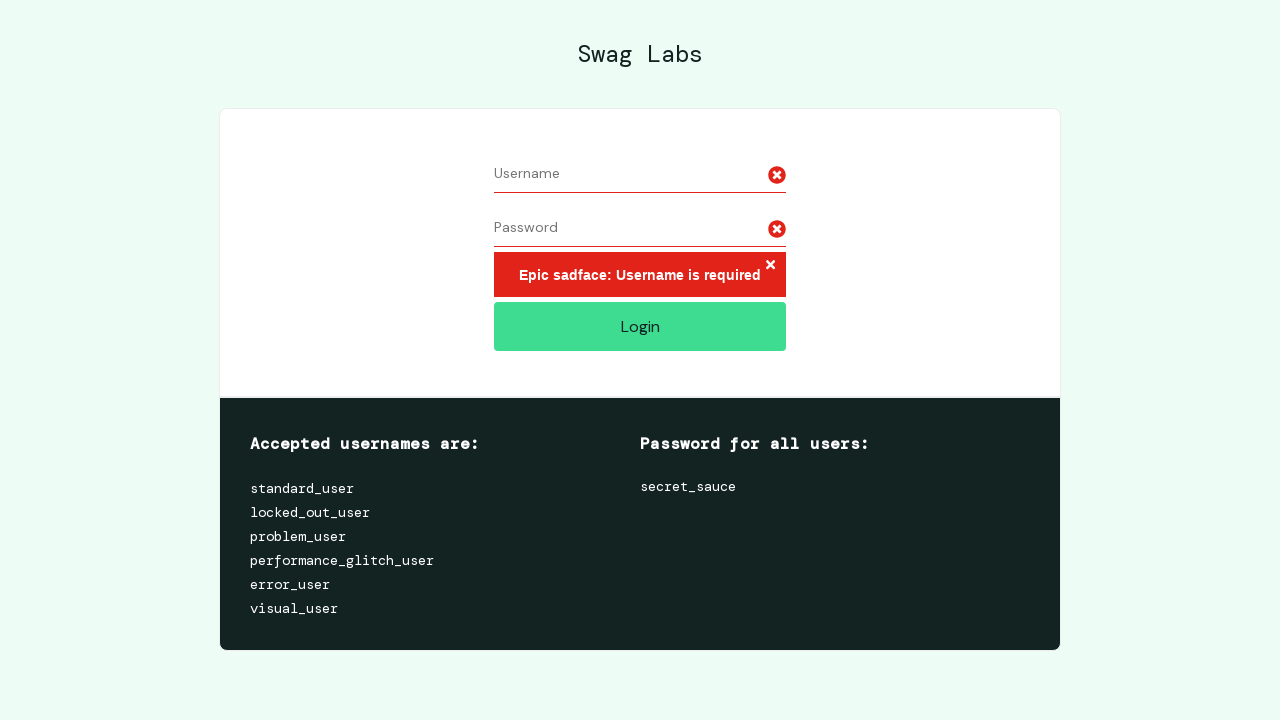

Verified 'Username is required' error message is displayed
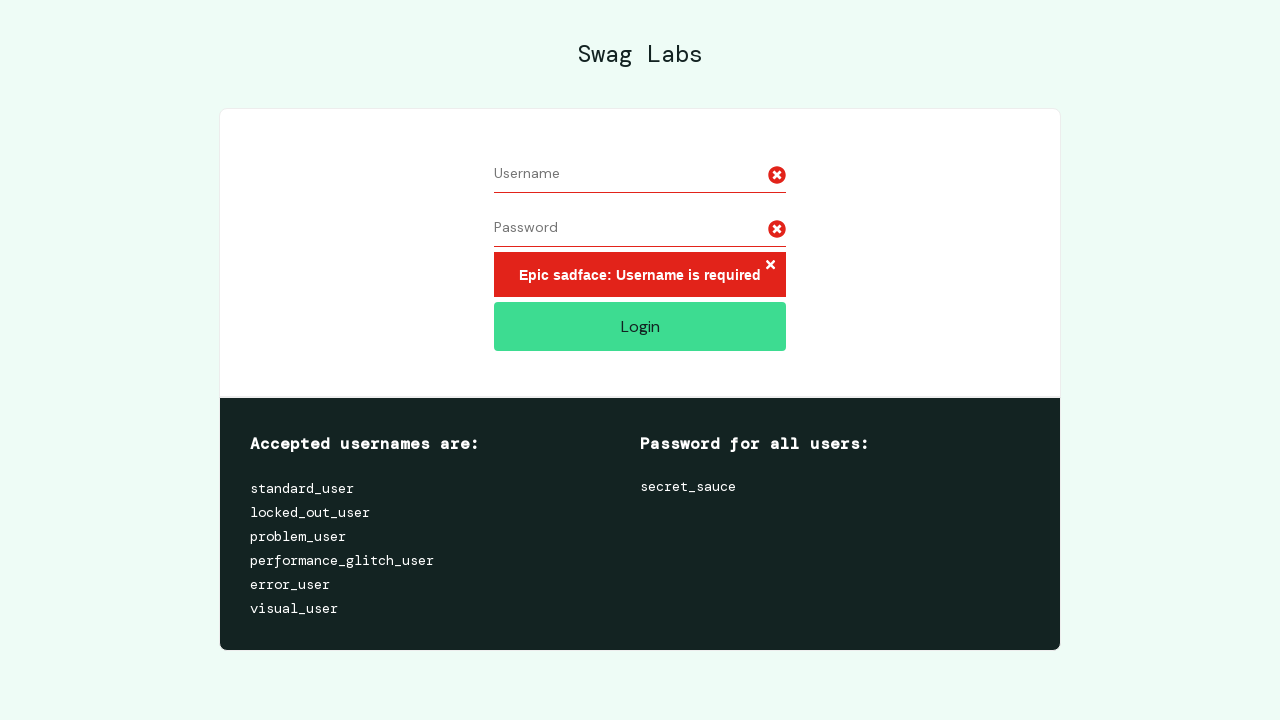

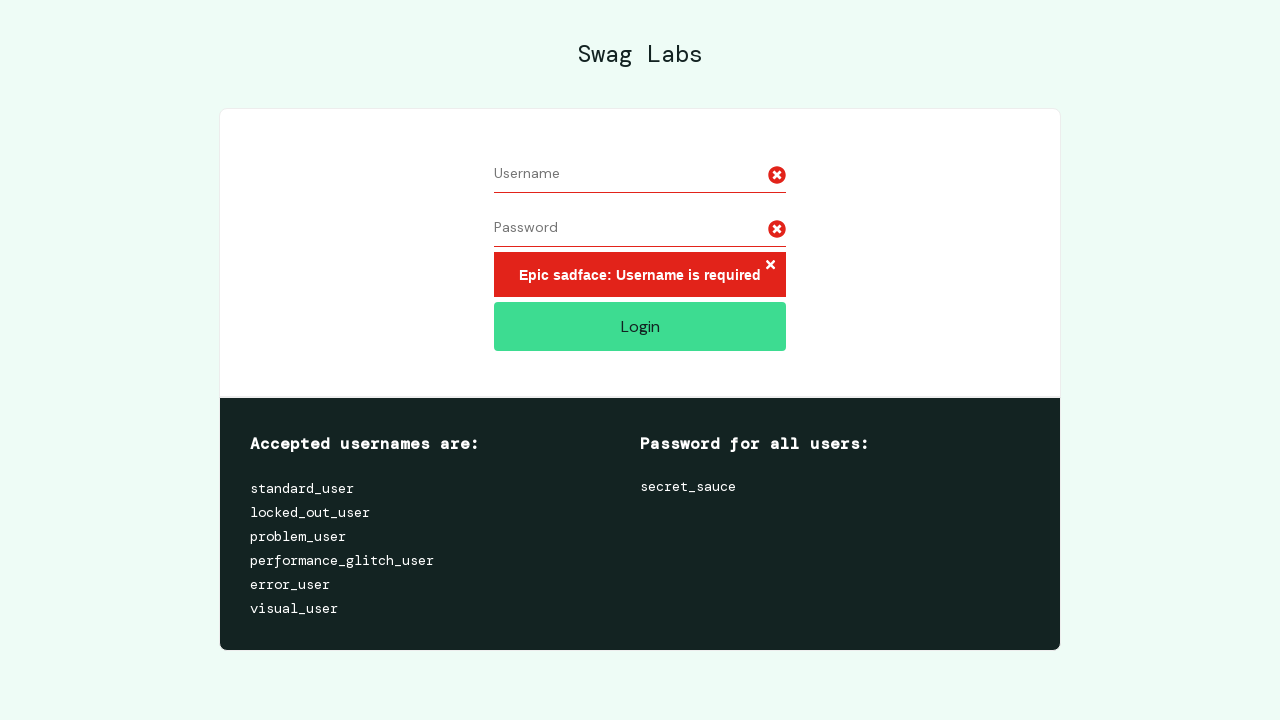